Tests drag and drop functionality on jQuery UI demo page by dragging an element from source to target location

Starting URL: https://jqueryui.com/droppable/

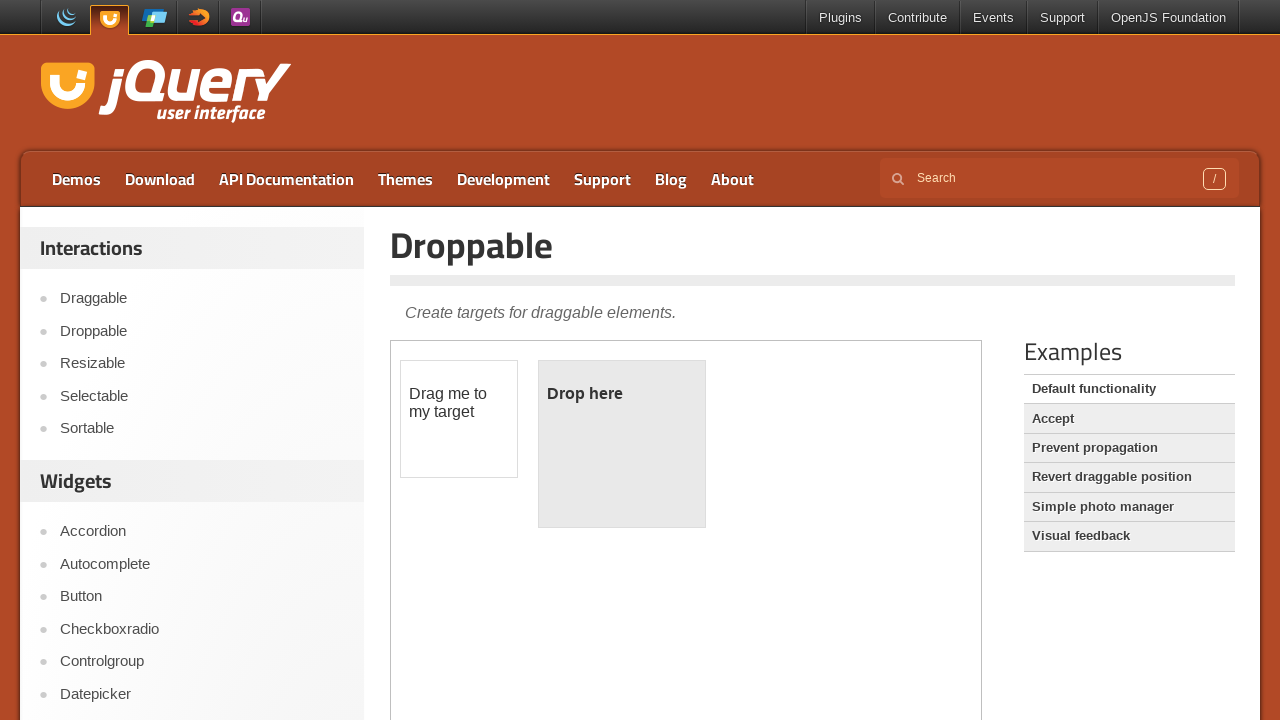

Located the demo iframe
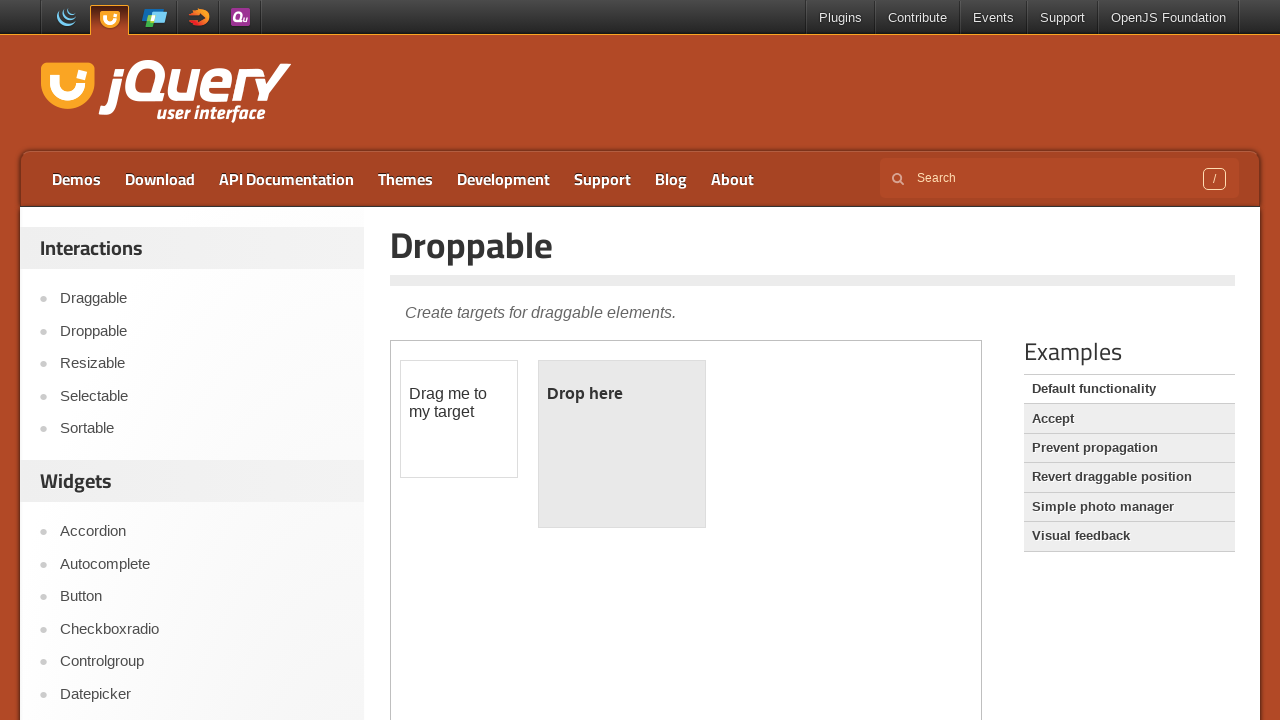

Located the draggable source element
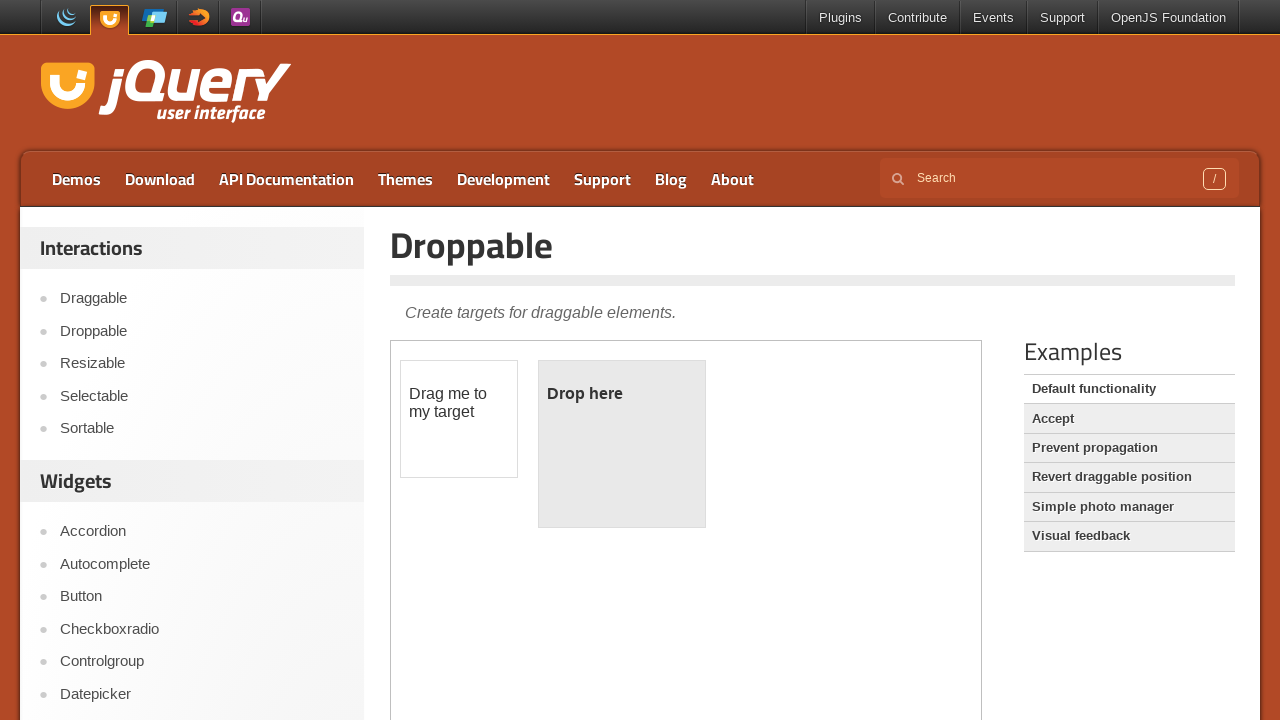

Located the droppable target element
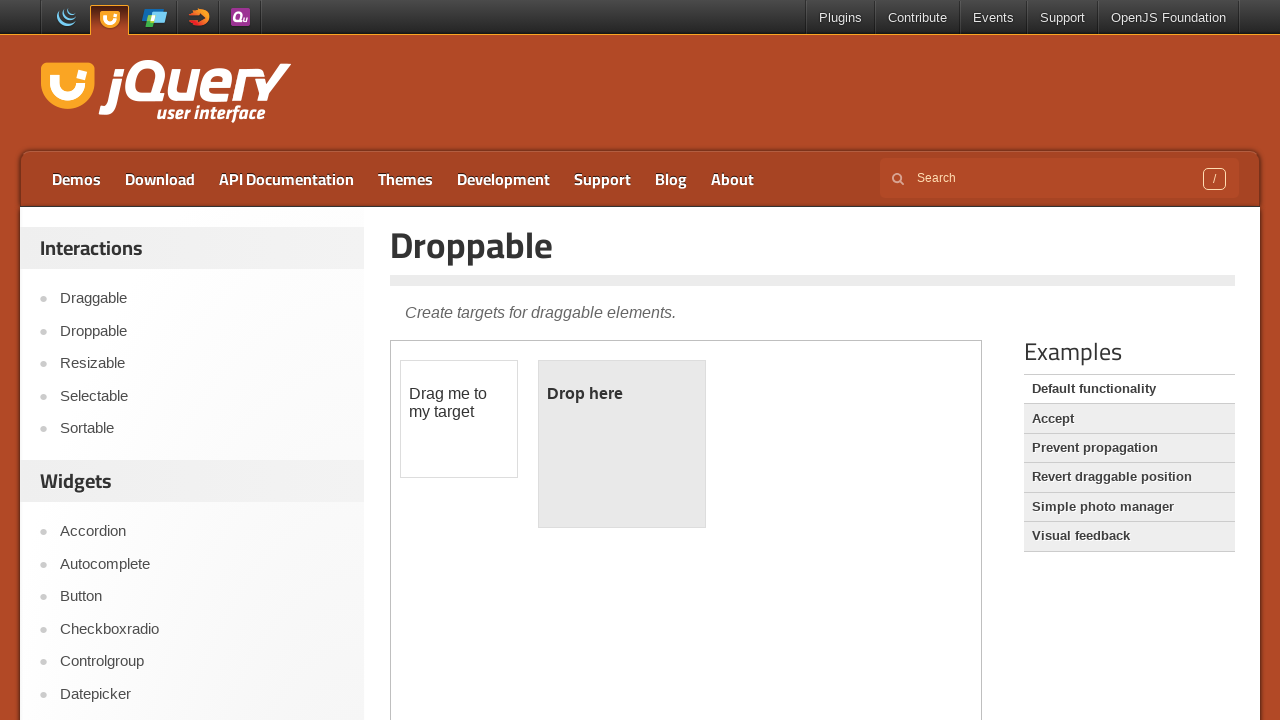

Dragged source element to target location at (622, 444)
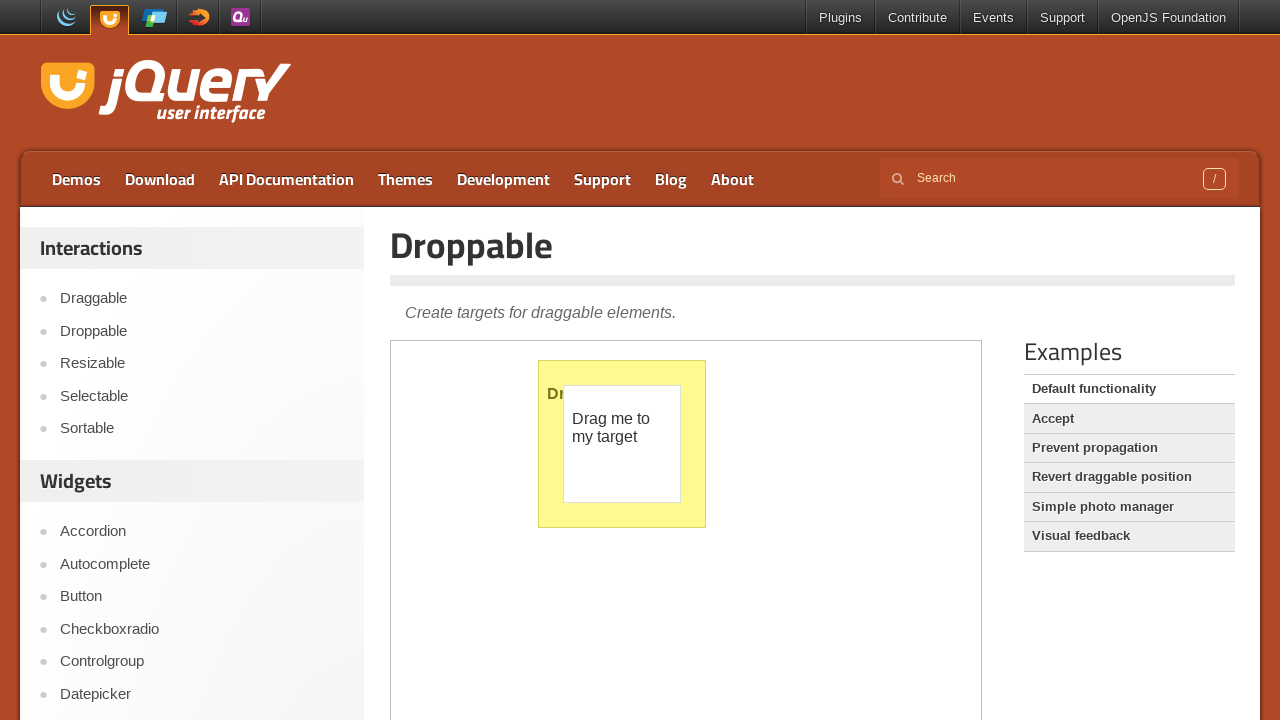

Retrieved target element text content
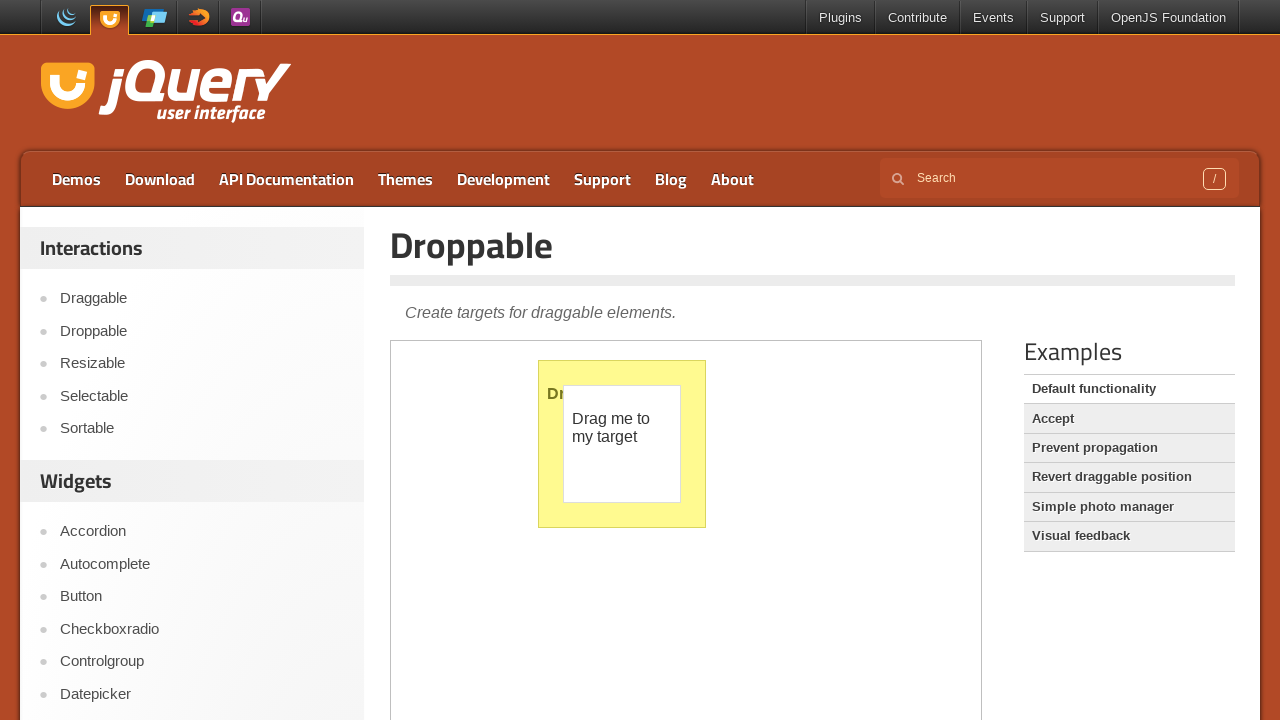

Verified drag and drop successful - 'Dropped!' text found
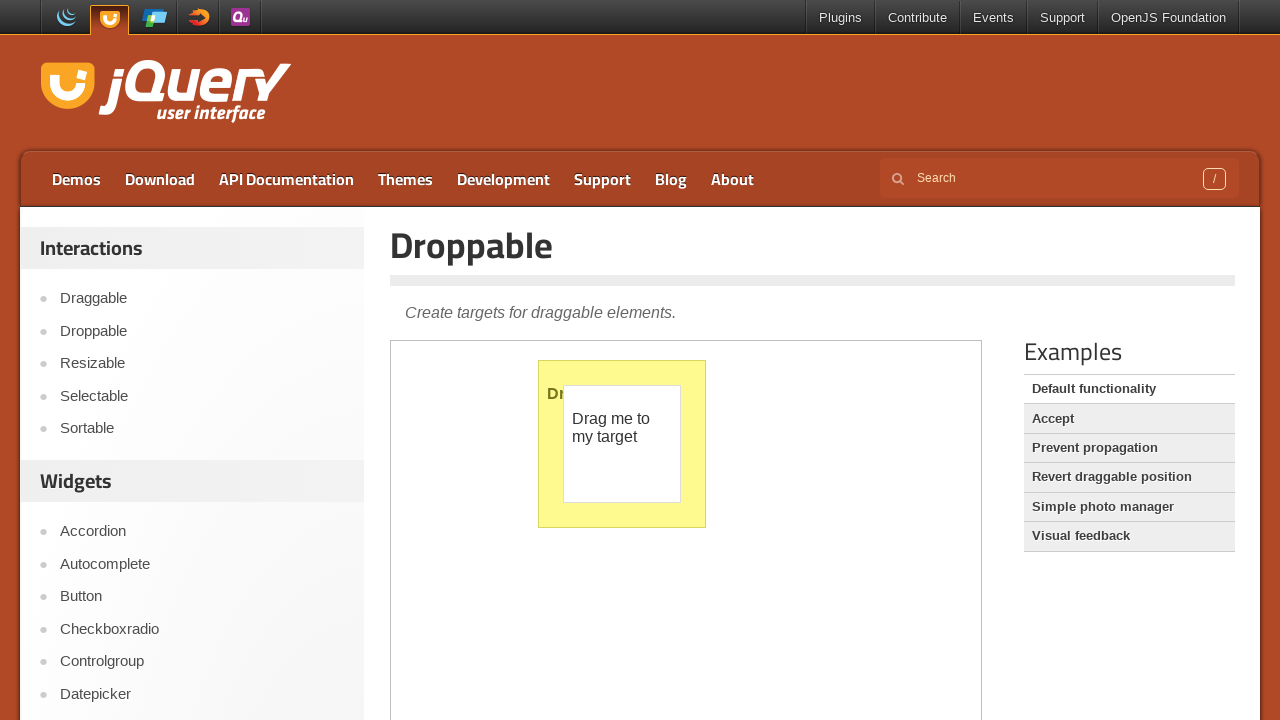

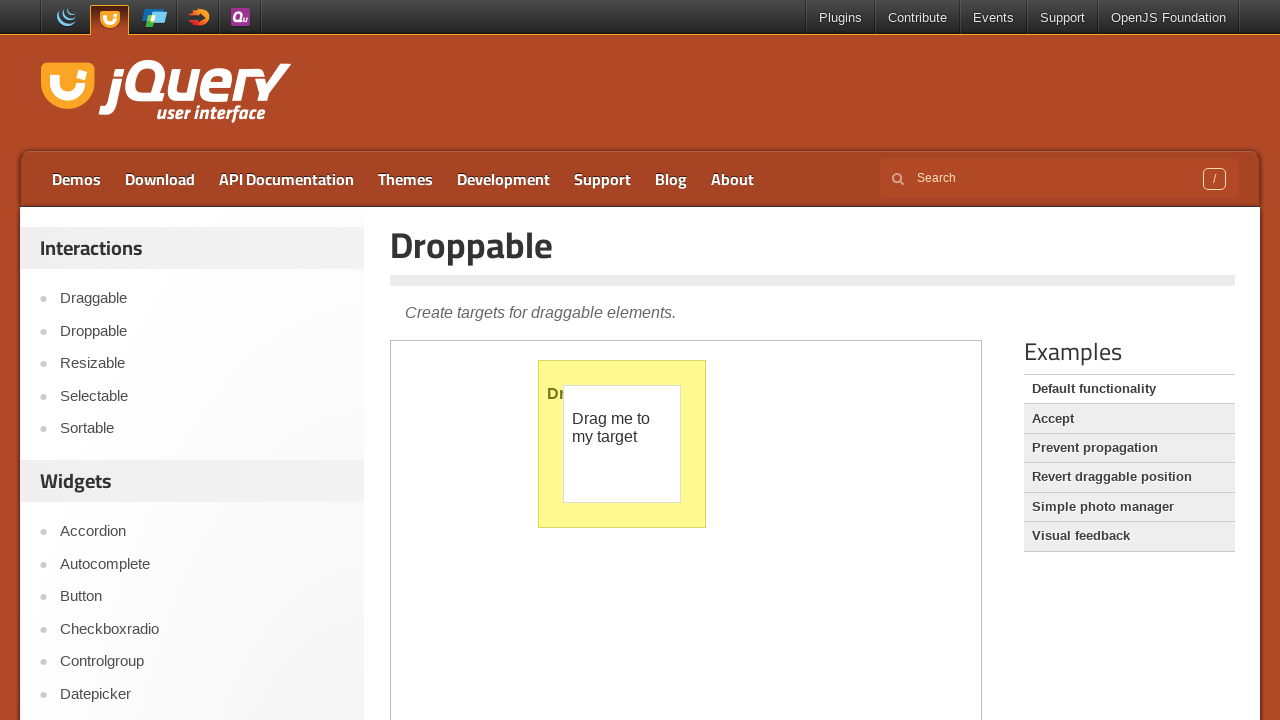